Tests the search functionality on python.org by entering a search query "getting started with python" and submitting the search form.

Starting URL: https://www.python.org

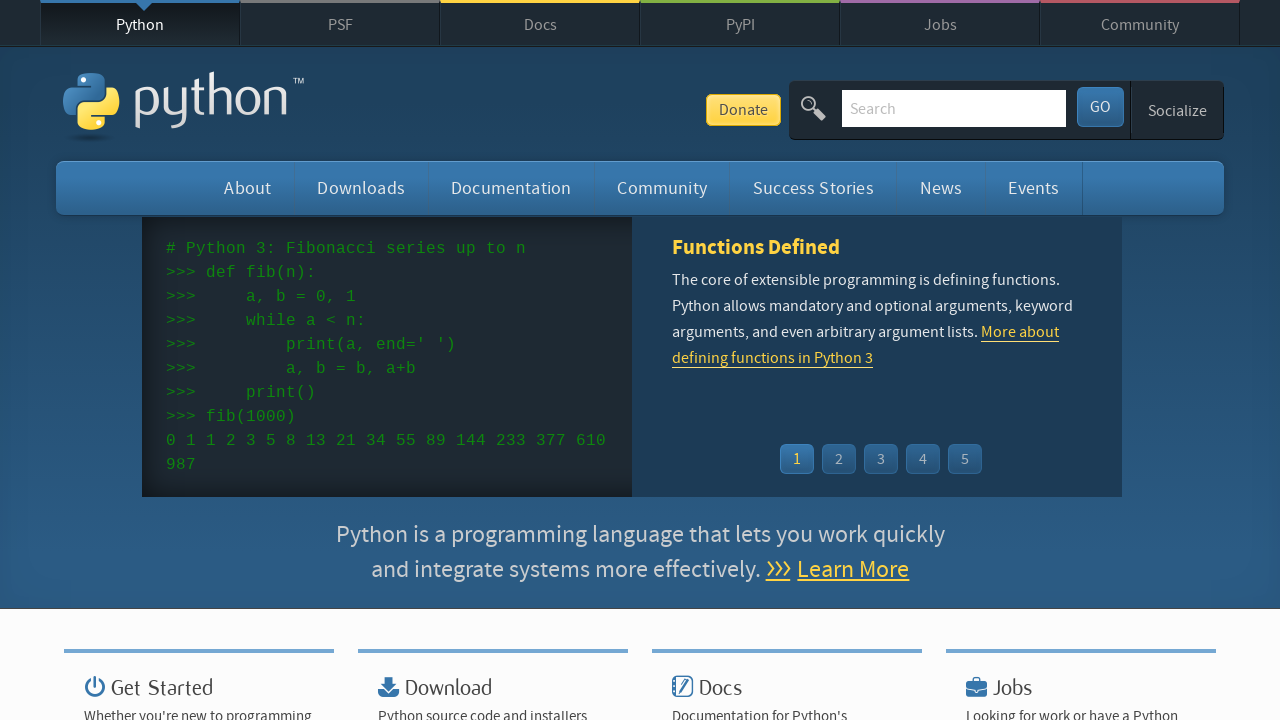

Filled search field with 'getting started with python' on input[name='q']
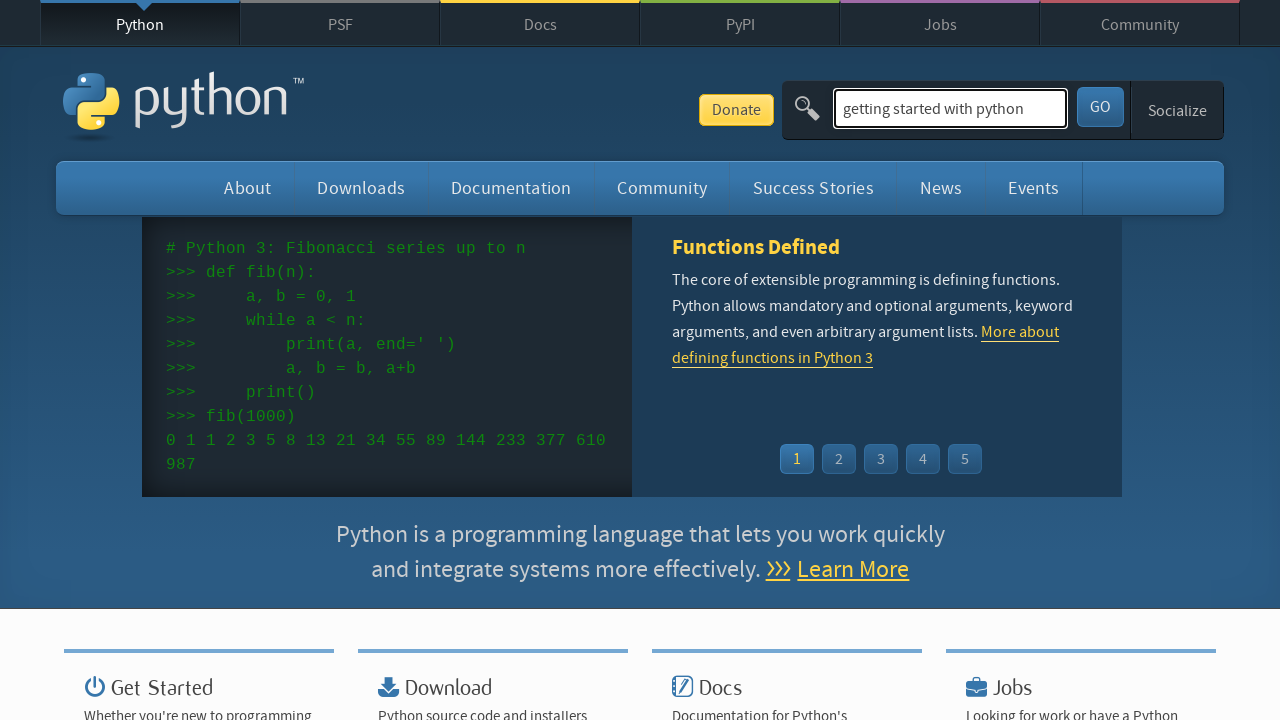

Pressed Enter to submit search query on input[name='q']
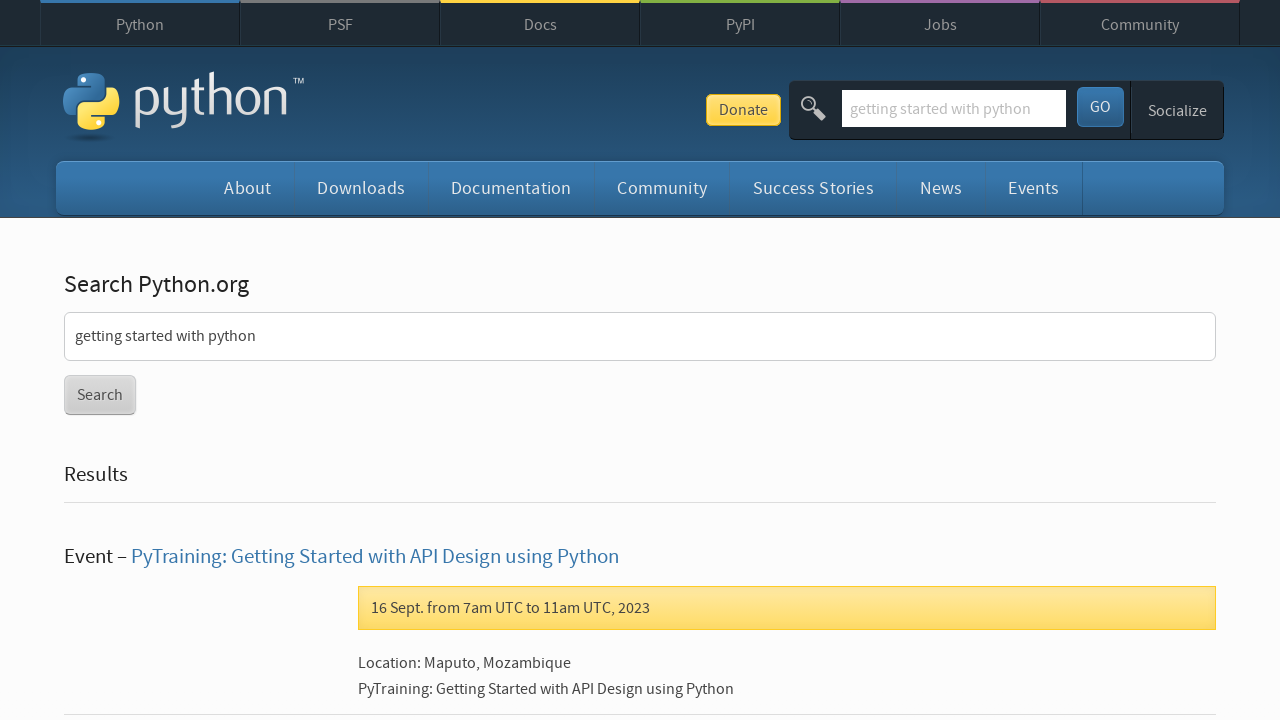

Search results page loaded successfully
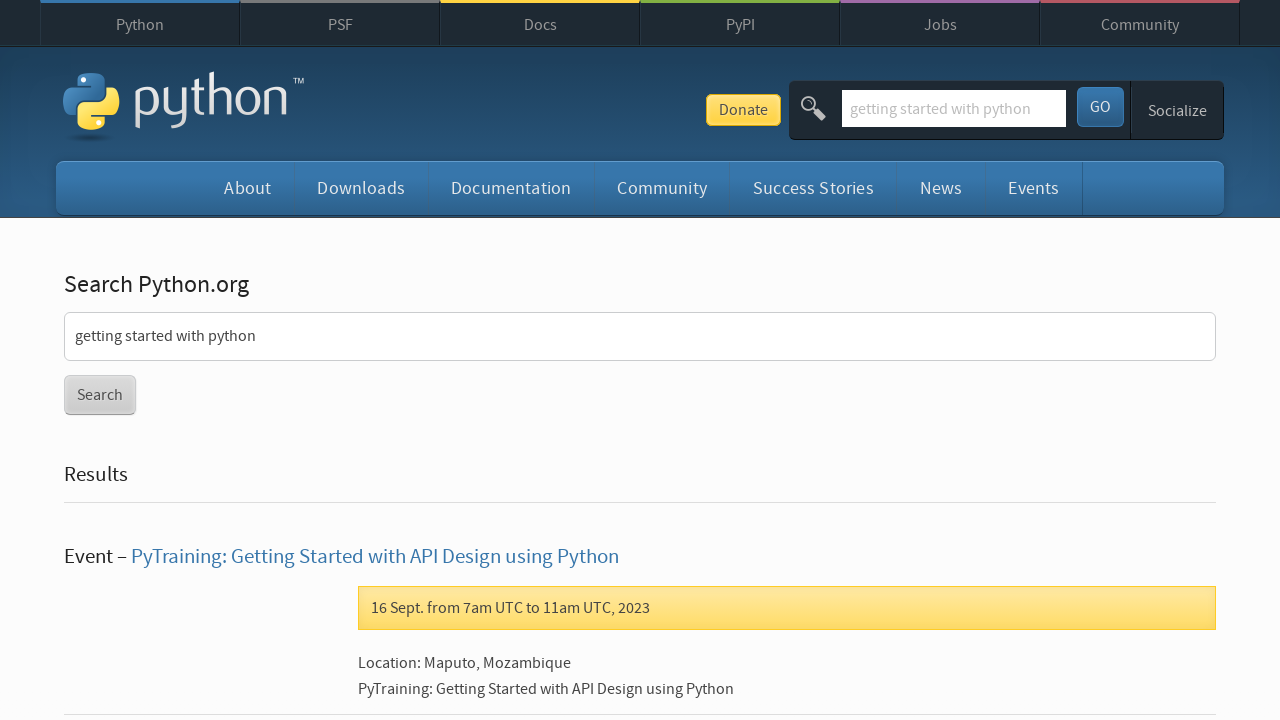

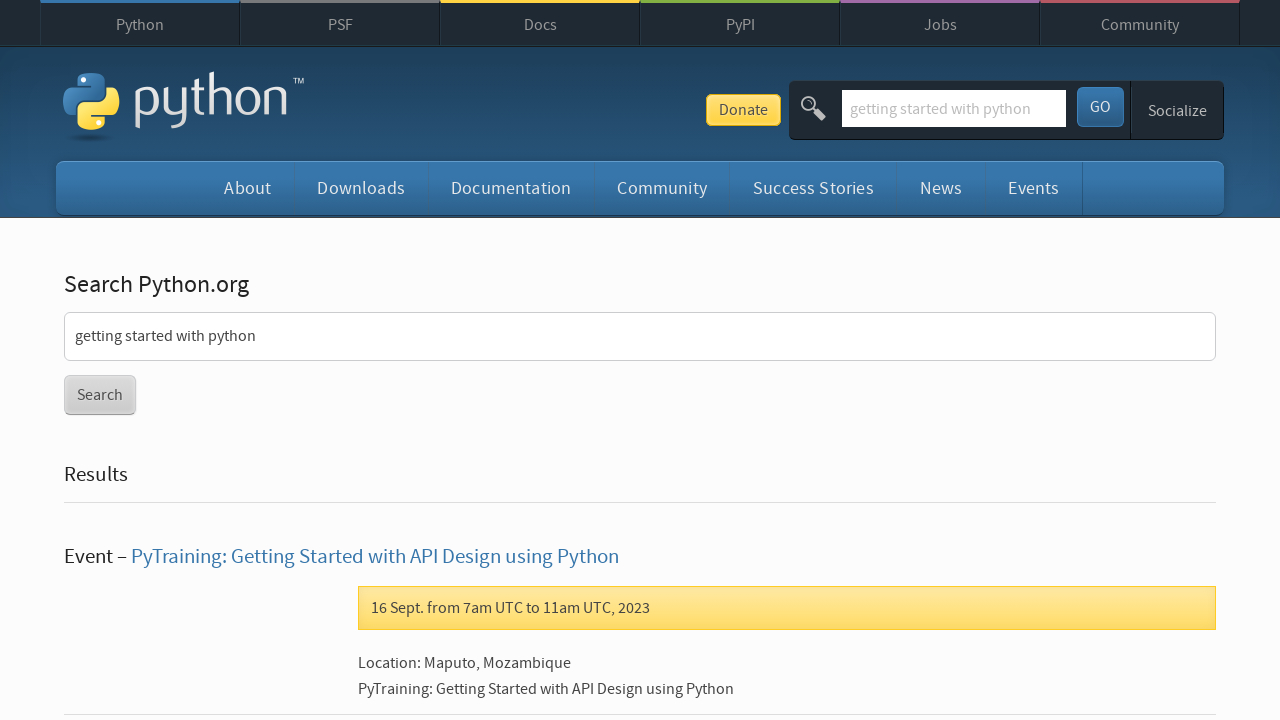